Navigates to the links demo page and retrieves the text of a link containing 'Request'

Starting URL: https://demoqa.com/links

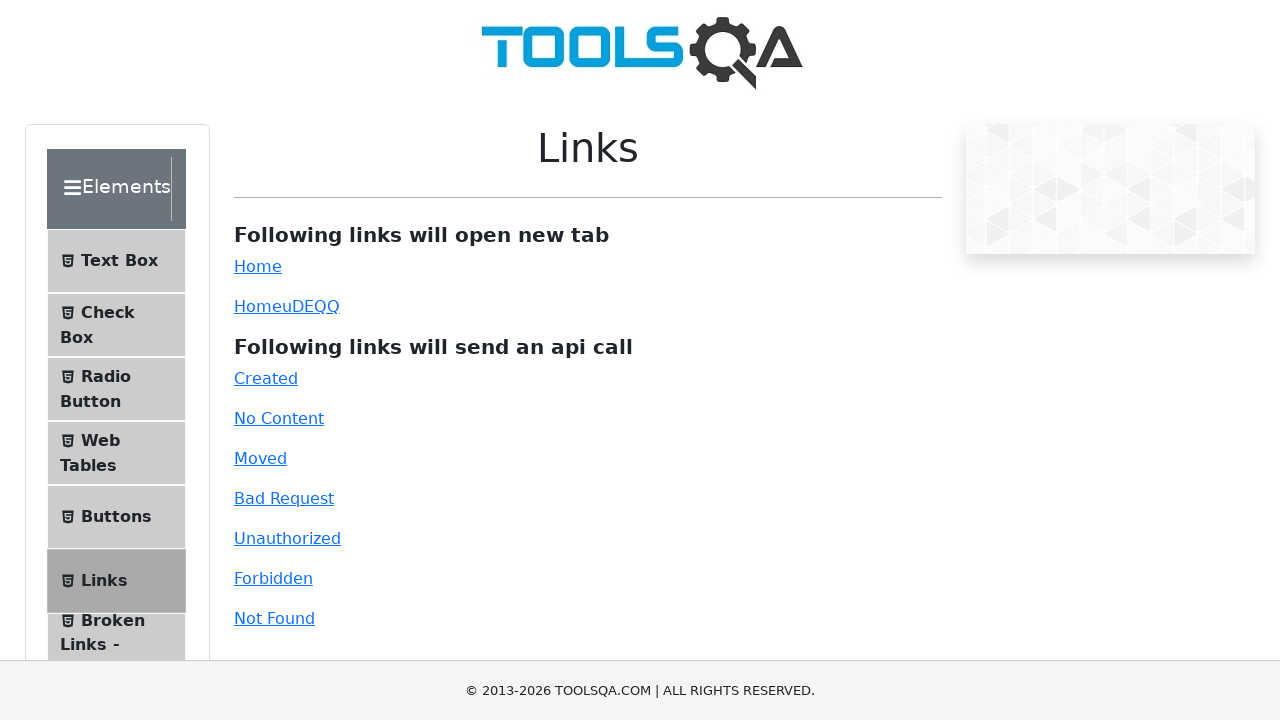

Navigated to links demo page
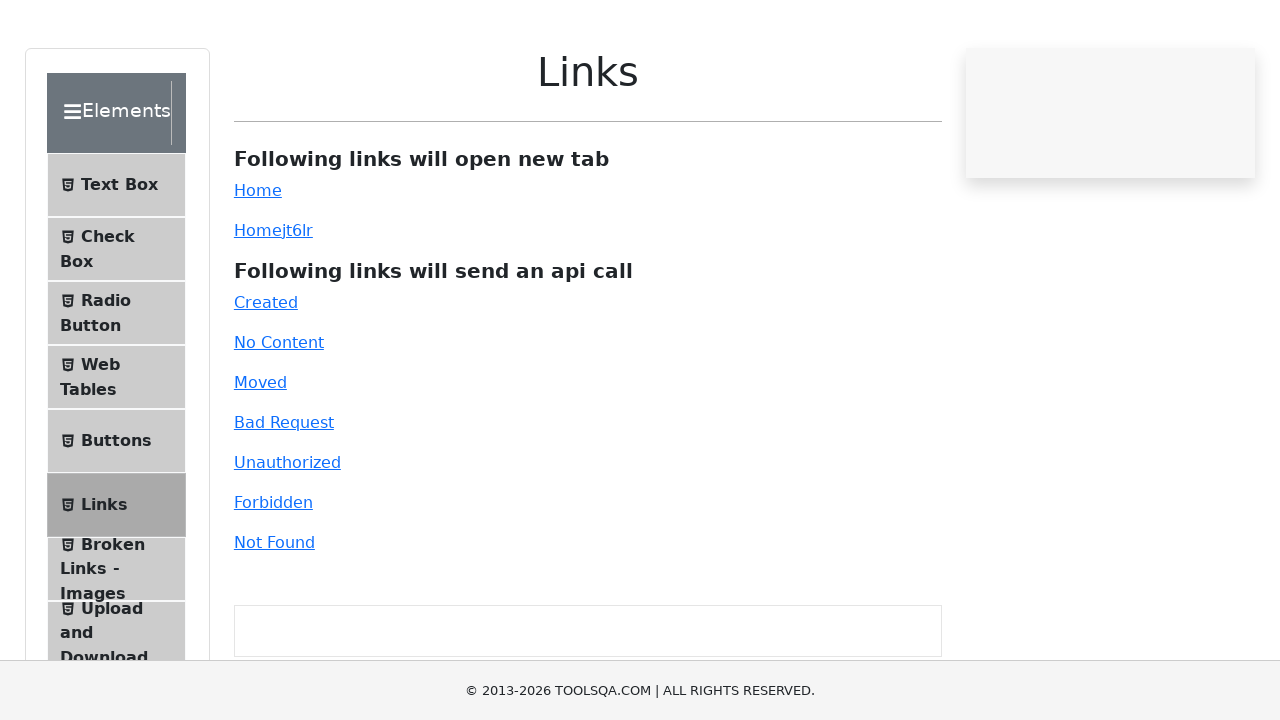

Retrieved text of link containing 'Request'
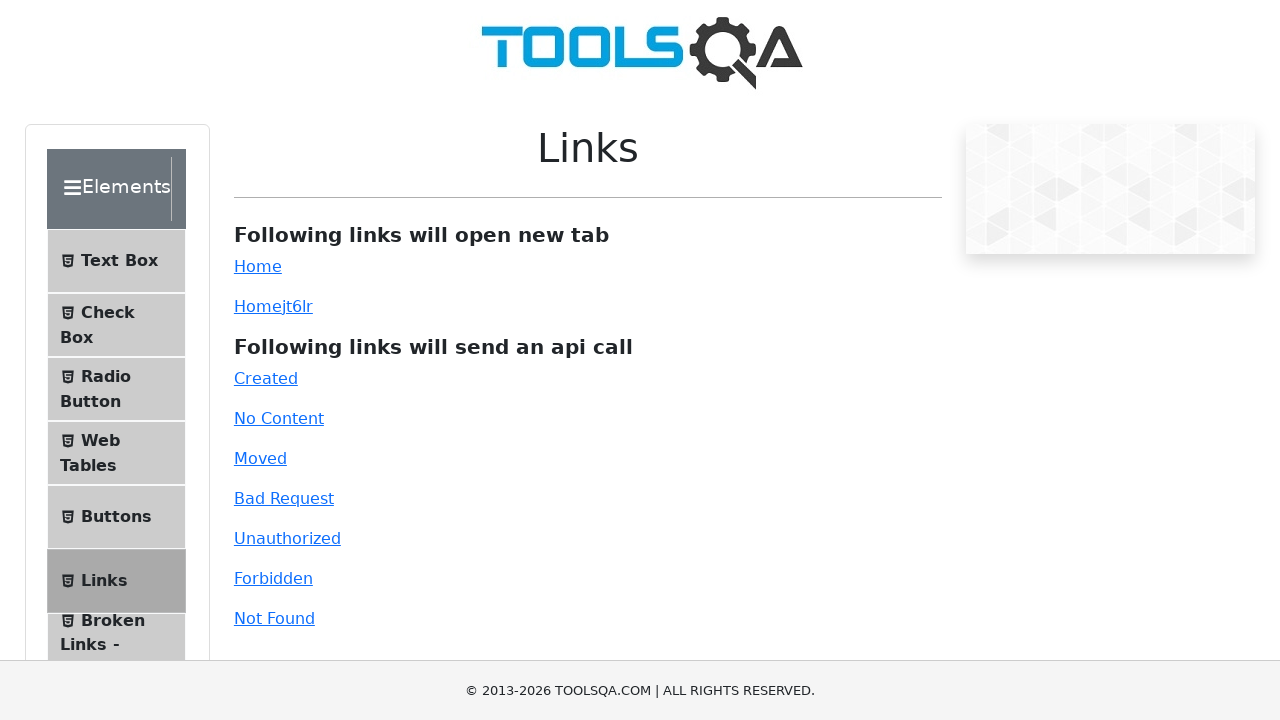

Printed link text to console
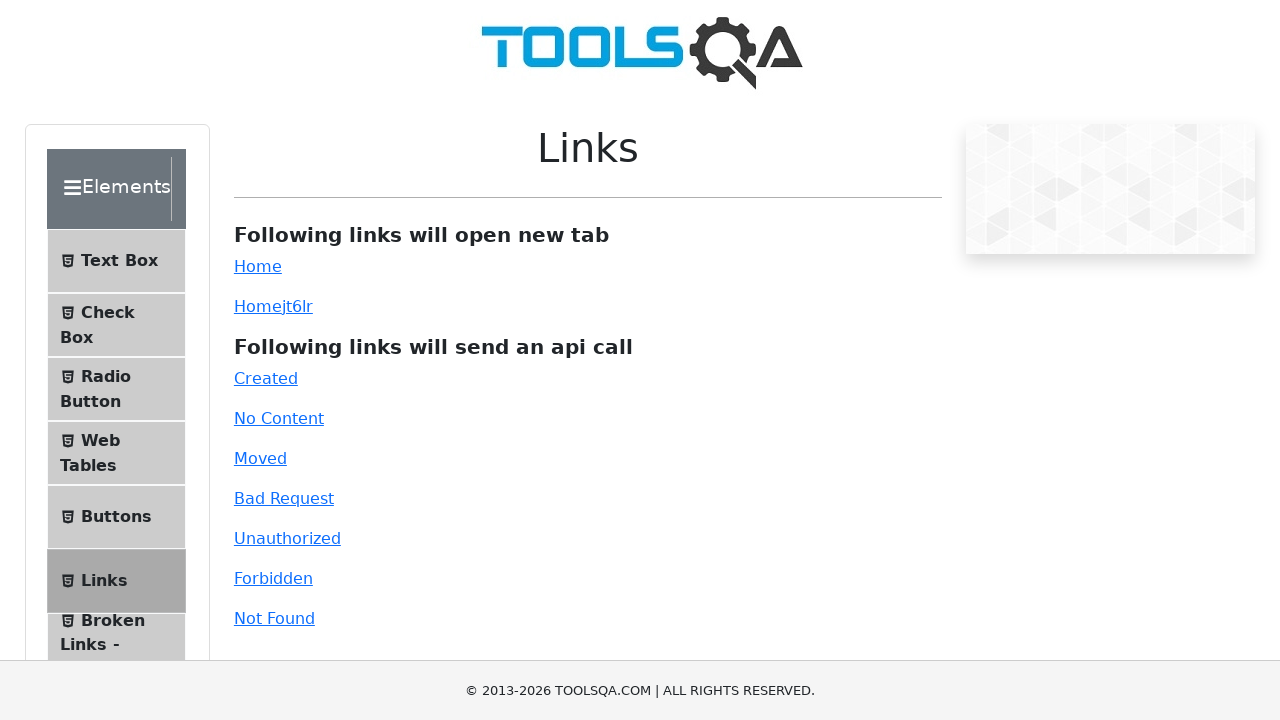

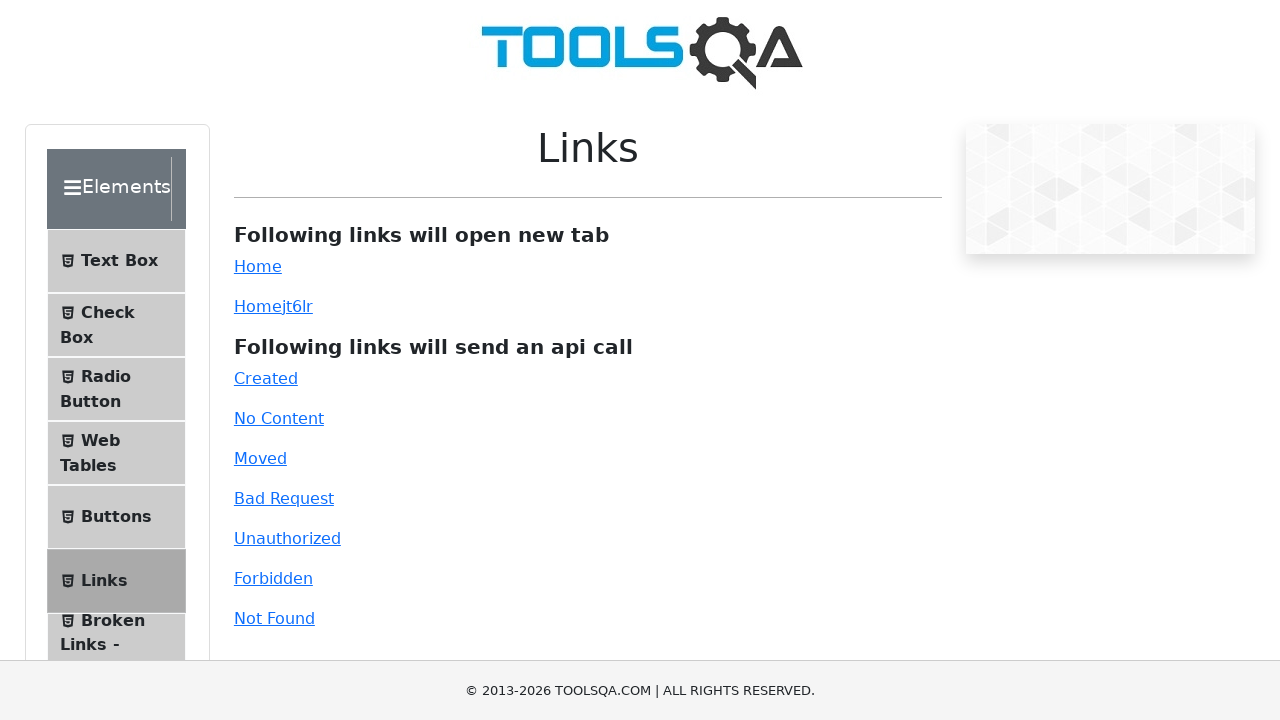